Tests dropdown selection functionality by selecting options from multiple dropdown menus using different selection methods (by text, by value, and by index)

Starting URL: https://letcode.in/dropdowns

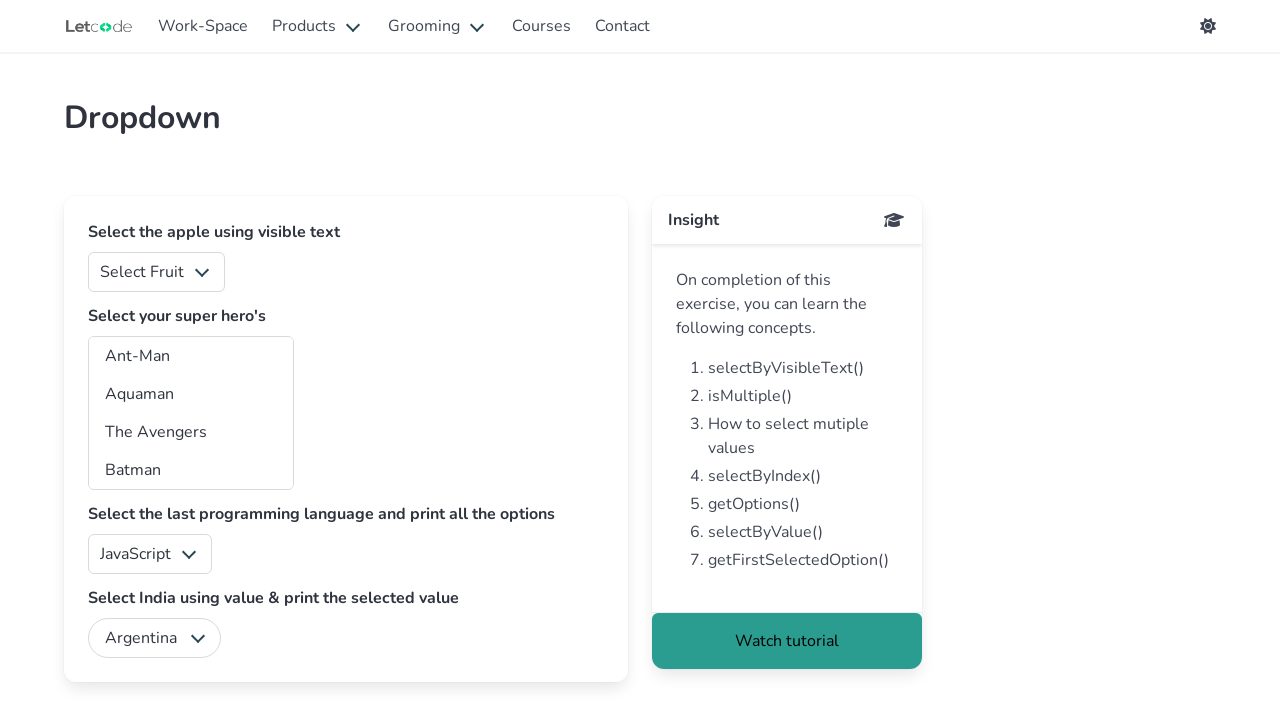

Selected 'Apple' from fruits dropdown by visible text on #fruits
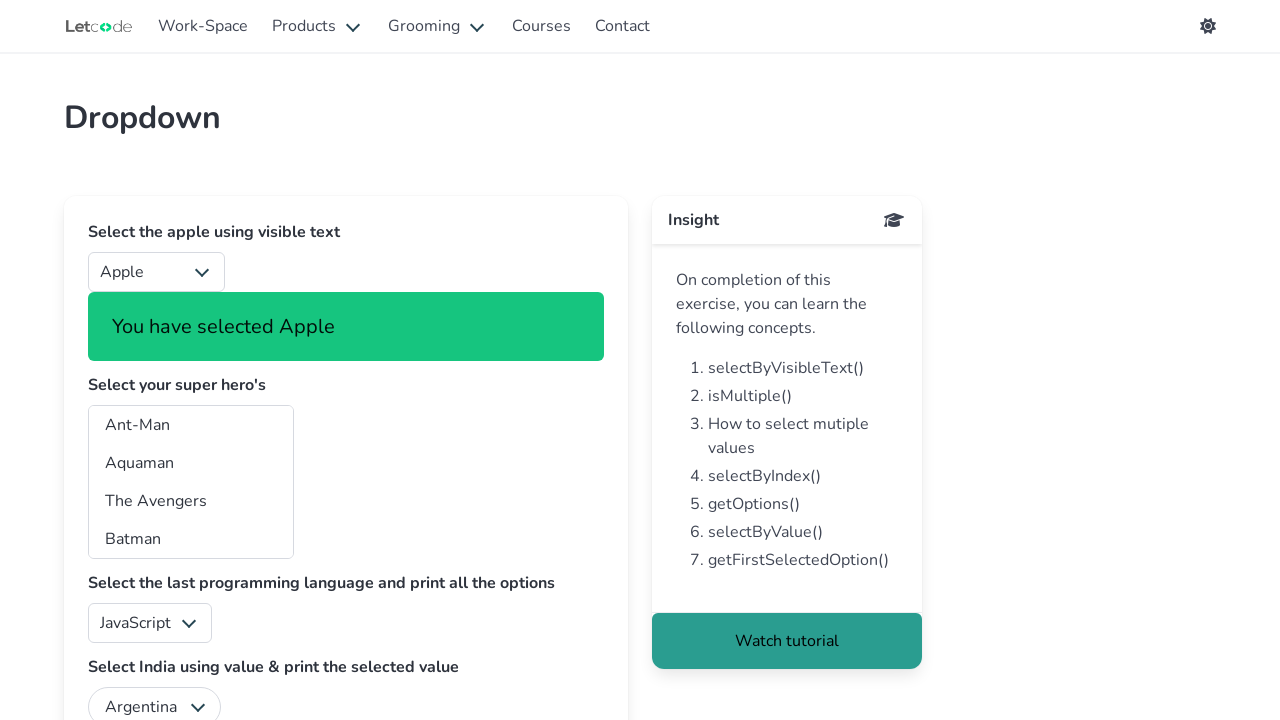

Selected 'India' from country dropdown by value on #country
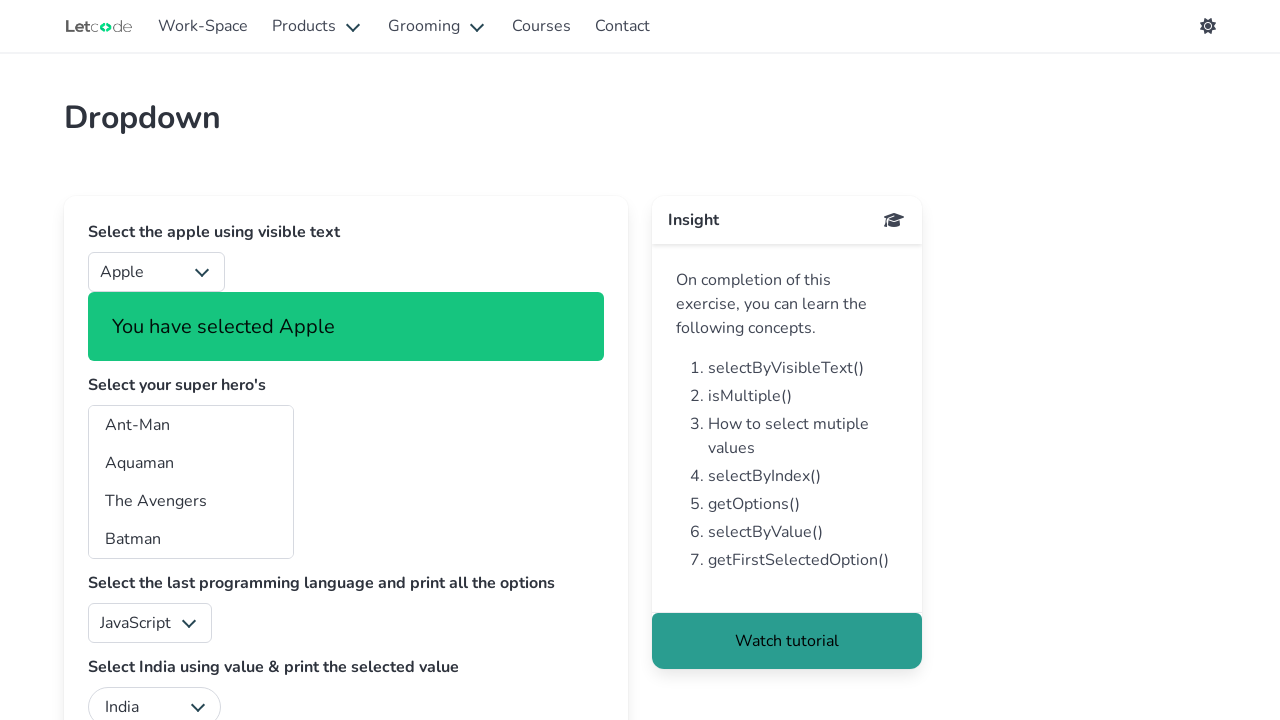

Selected superhero at index 1 from superheroes dropdown on #superheros
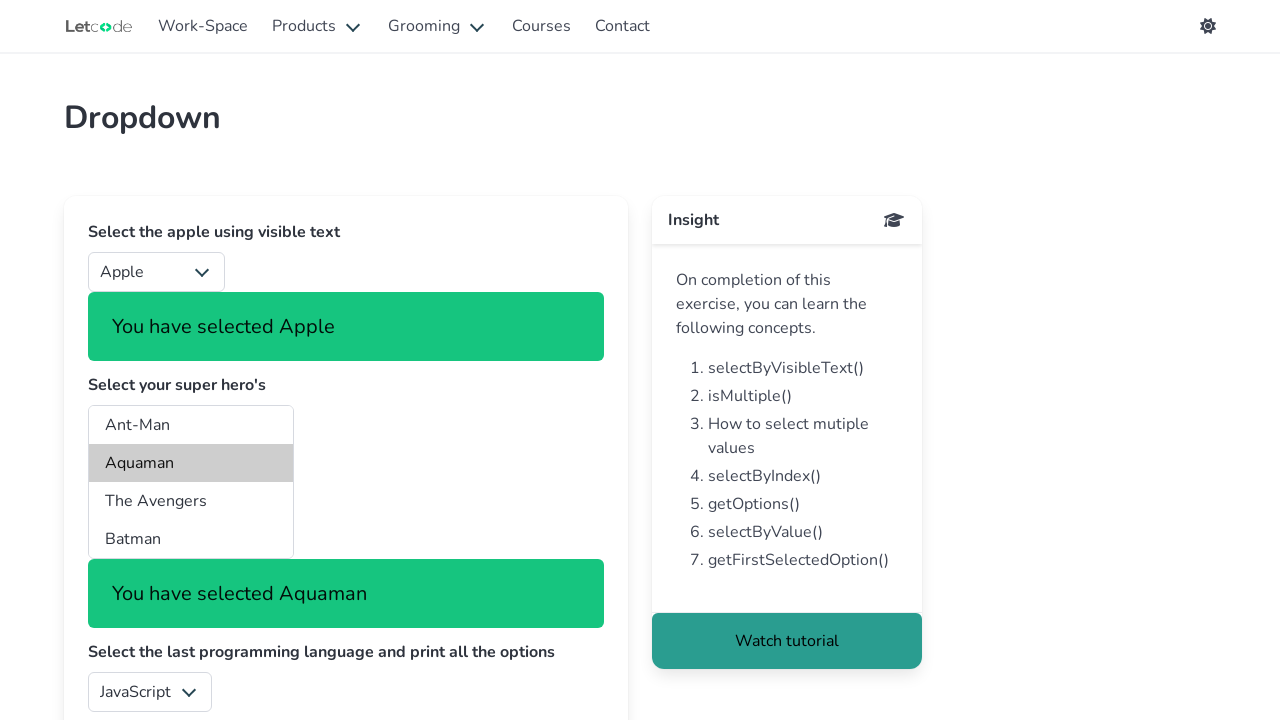

Selected 'Daredevil' from superheroes dropdown by value 'dd' on #superheros
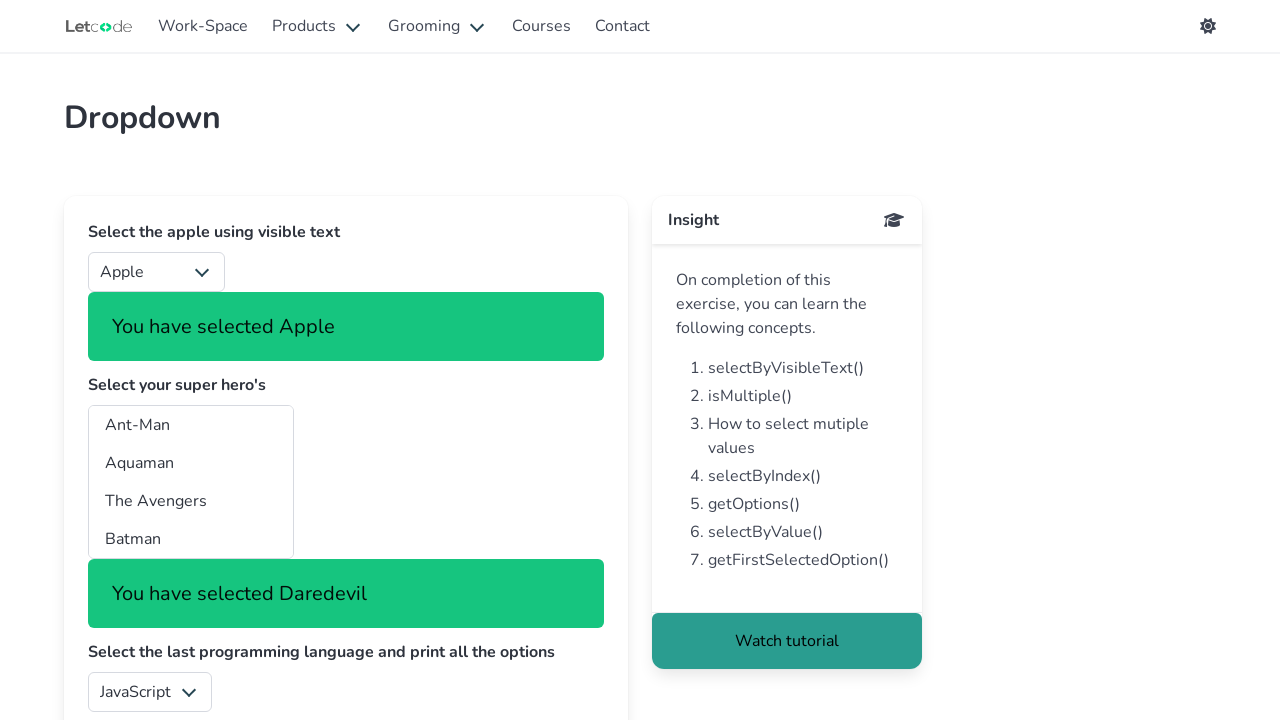

Selected superhero at index 4 from superheroes dropdown on #superheros
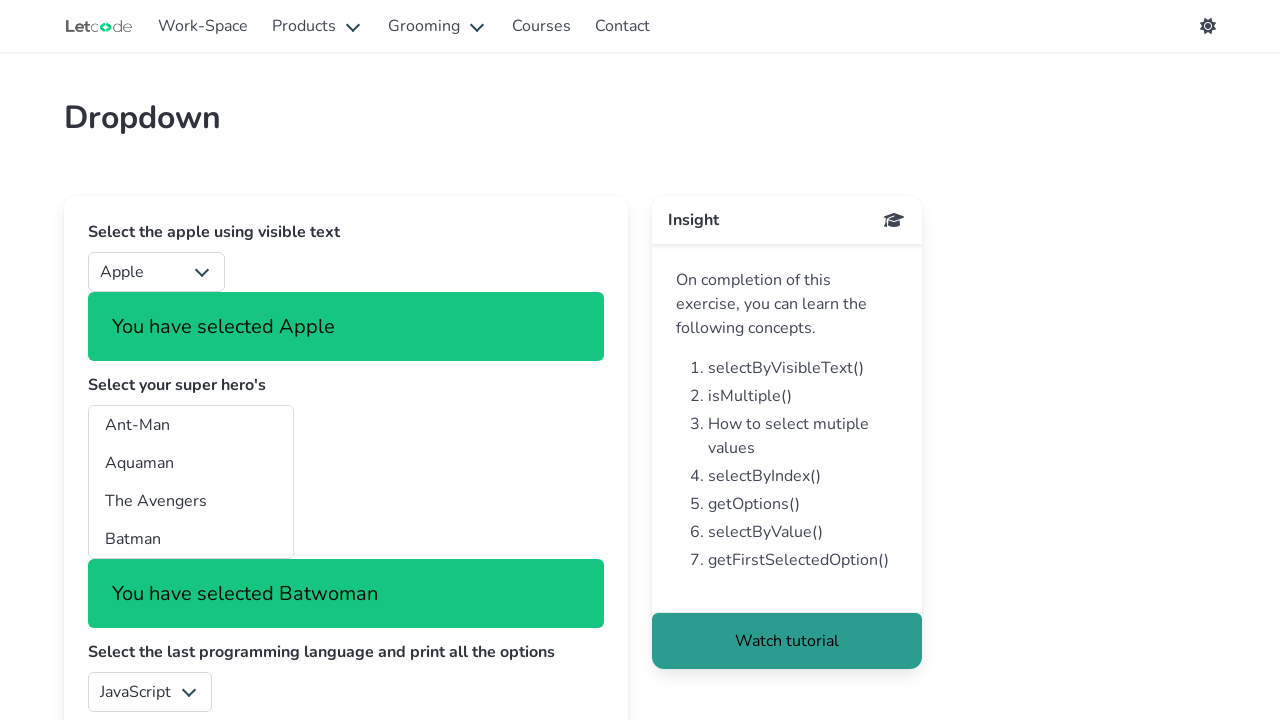

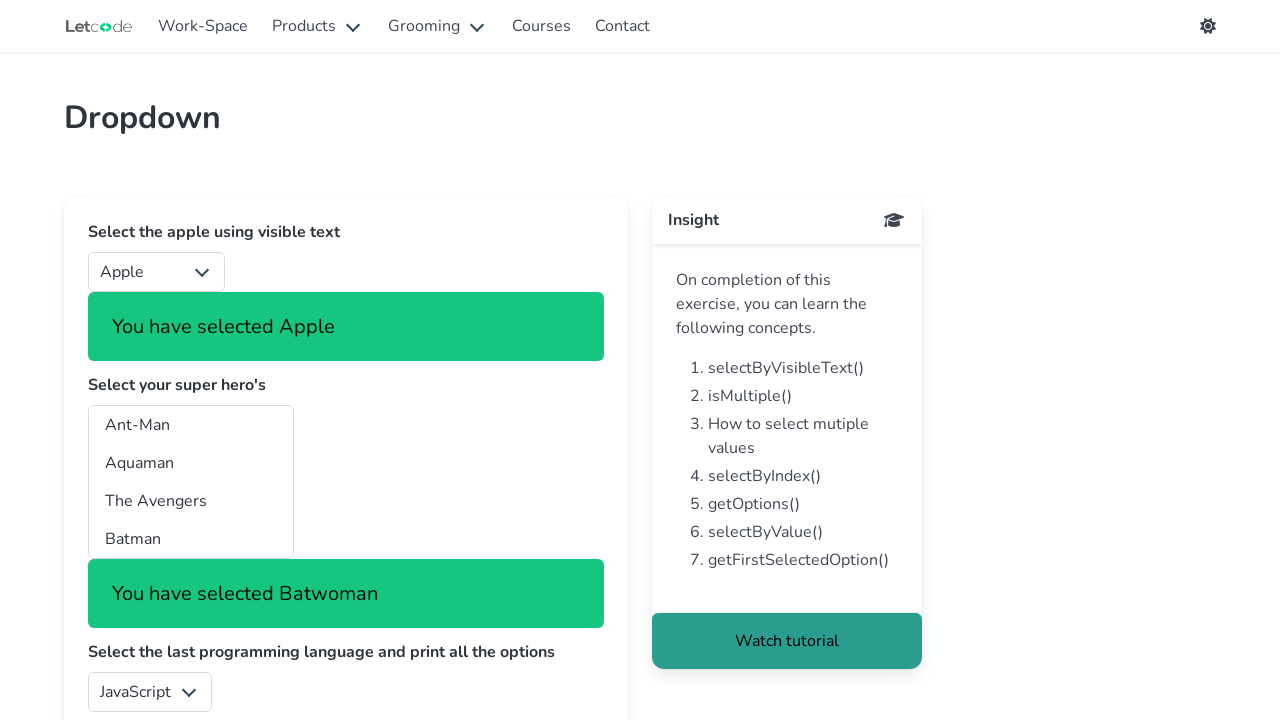